Tests fifth column (Web Site) of the data table by verifying all website URLs

Starting URL: http://the-internet.herokuapp.com/

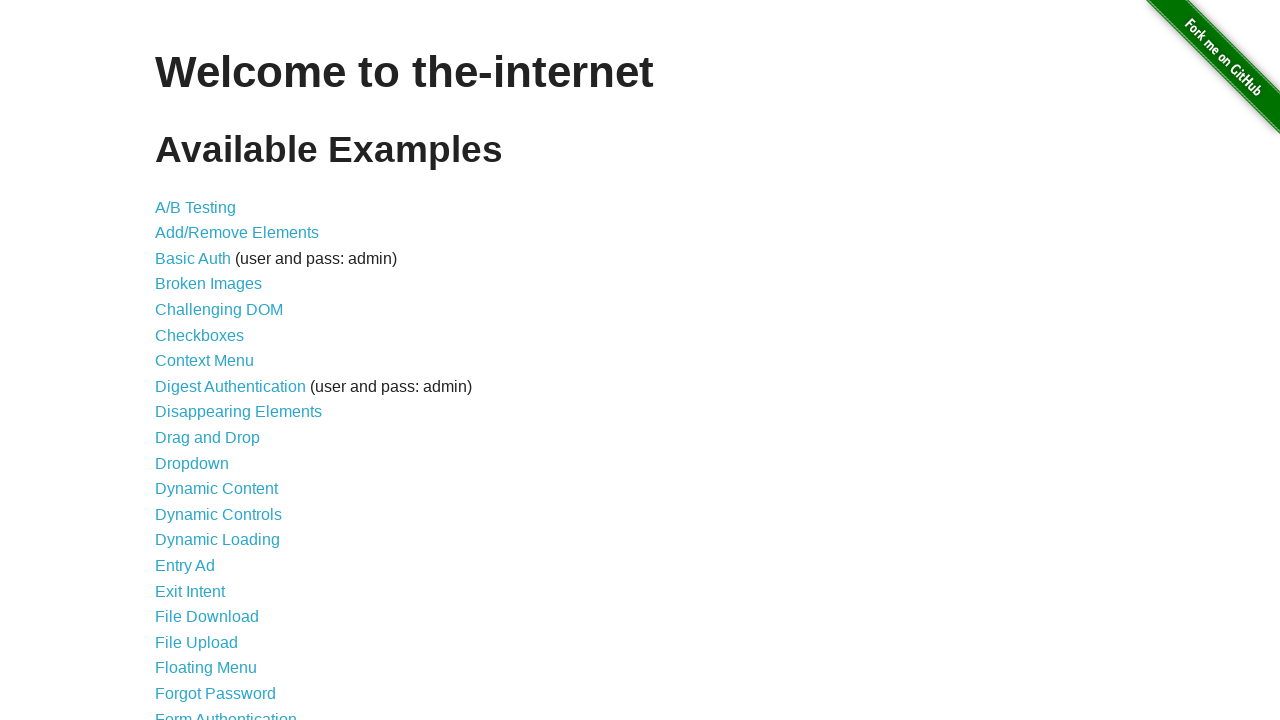

Clicked on 'Sortable Data Tables' link at (230, 574) on text='Sortable Data Tables'
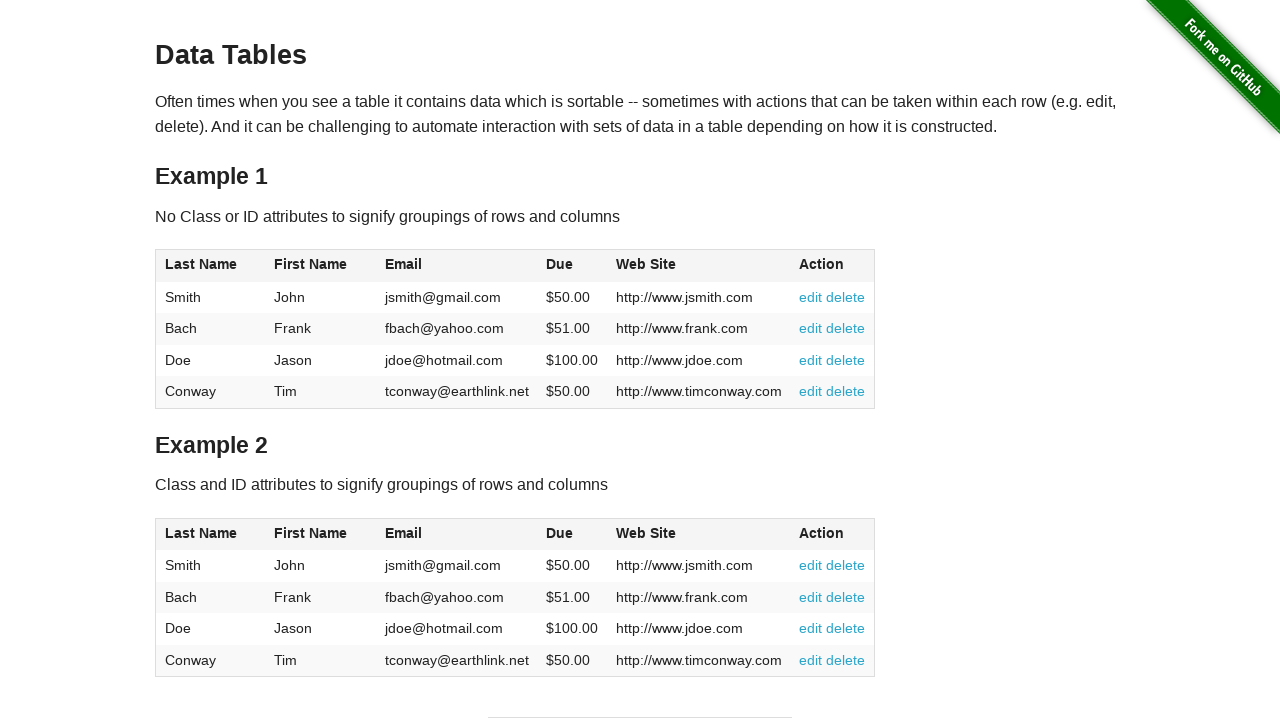

Data table loaded and visible
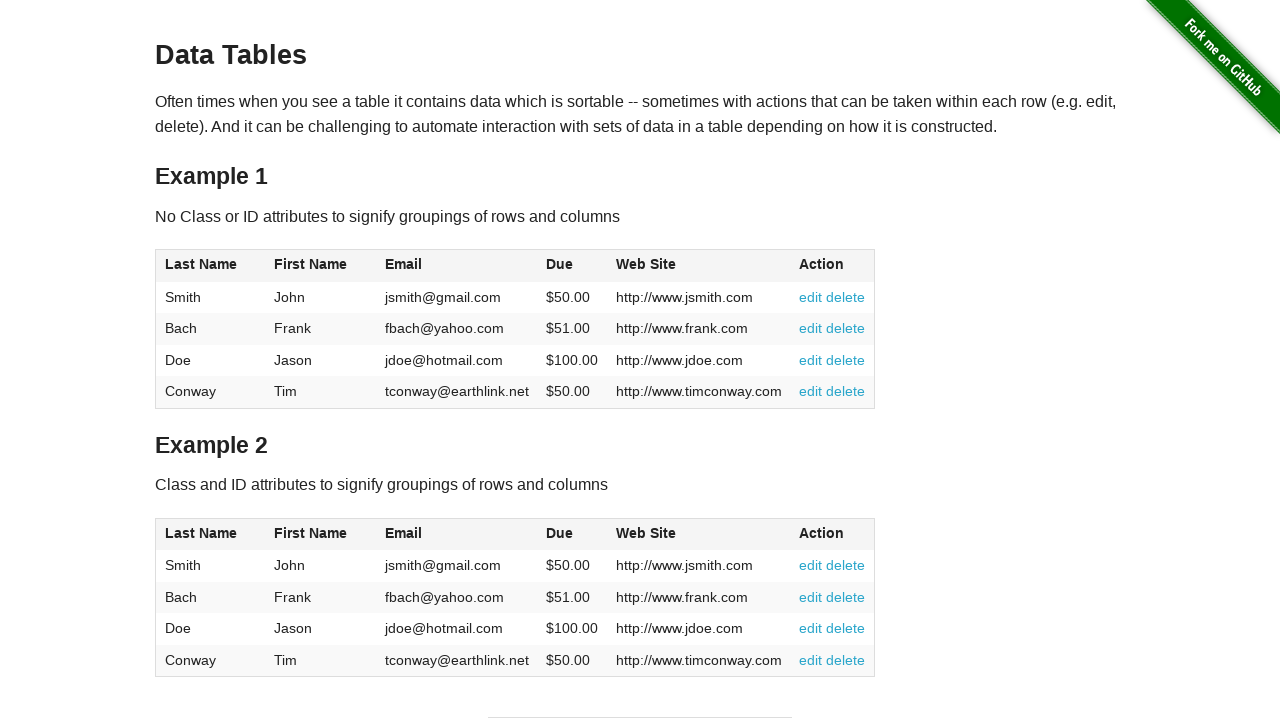

Retrieved all website URLs from fifth column of data table
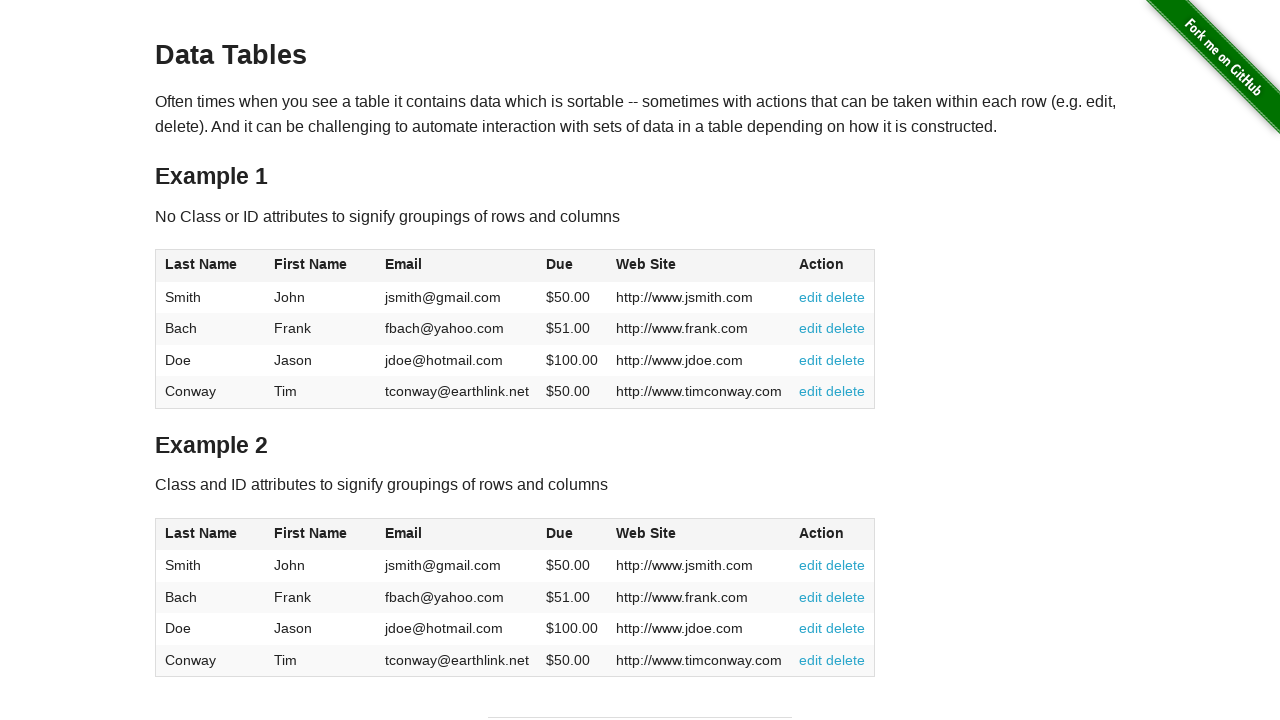

Verified website URL at row 1: http://www.jsmith.com matches expected value http://www.jsmith.com
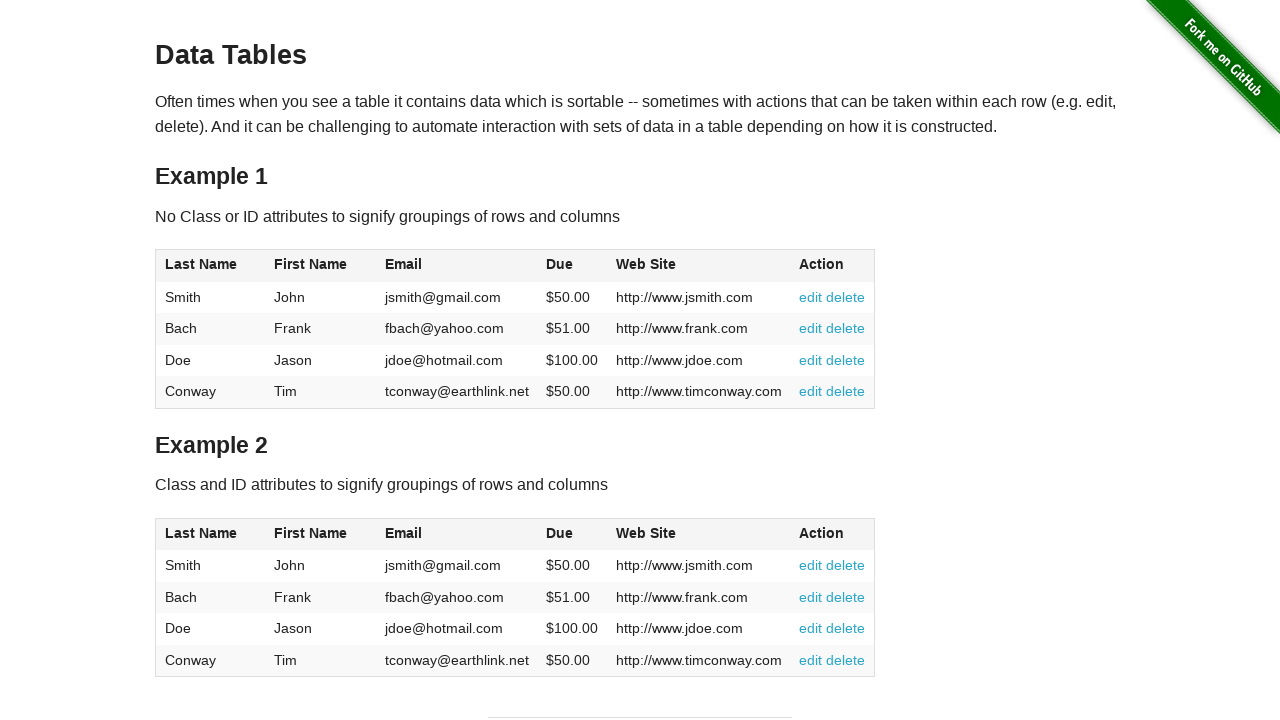

Verified website URL at row 2: http://www.frank.com matches expected value http://www.frank.com
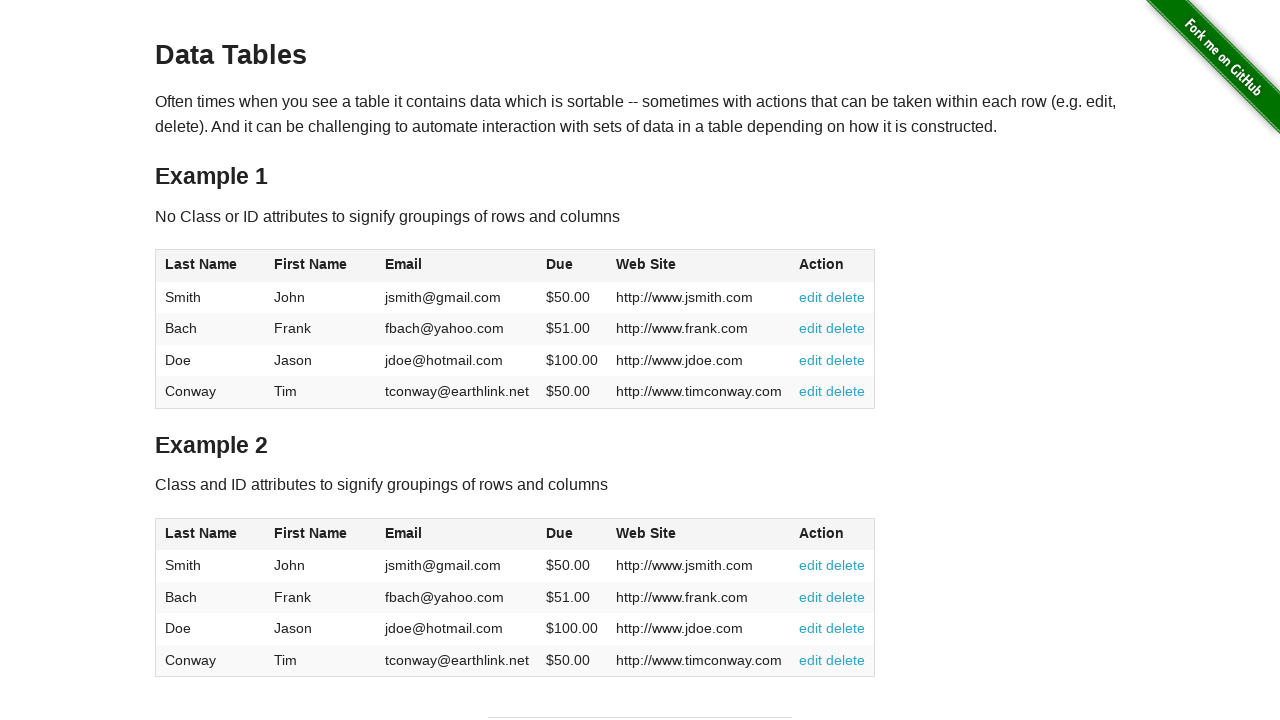

Verified website URL at row 3: http://www.jdoe.com matches expected value http://www.jdoe.com
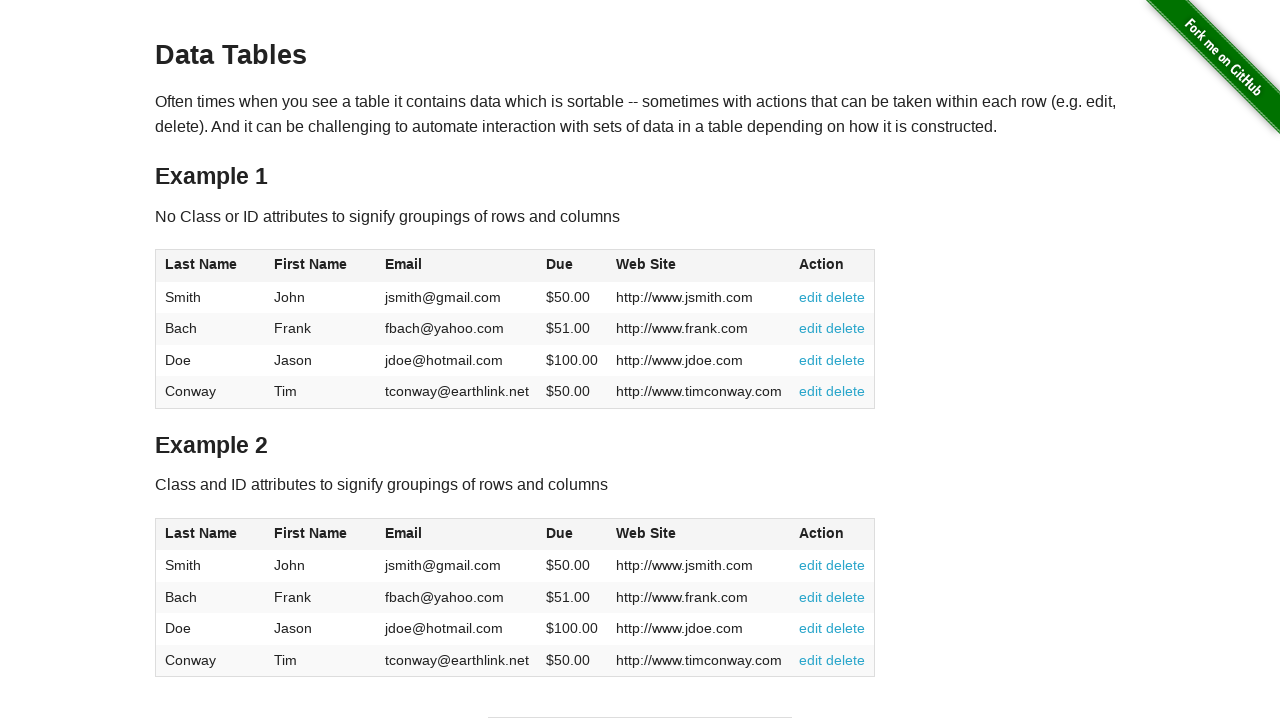

Verified website URL at row 4: http://www.timconway.com matches expected value http://www.timconway.com
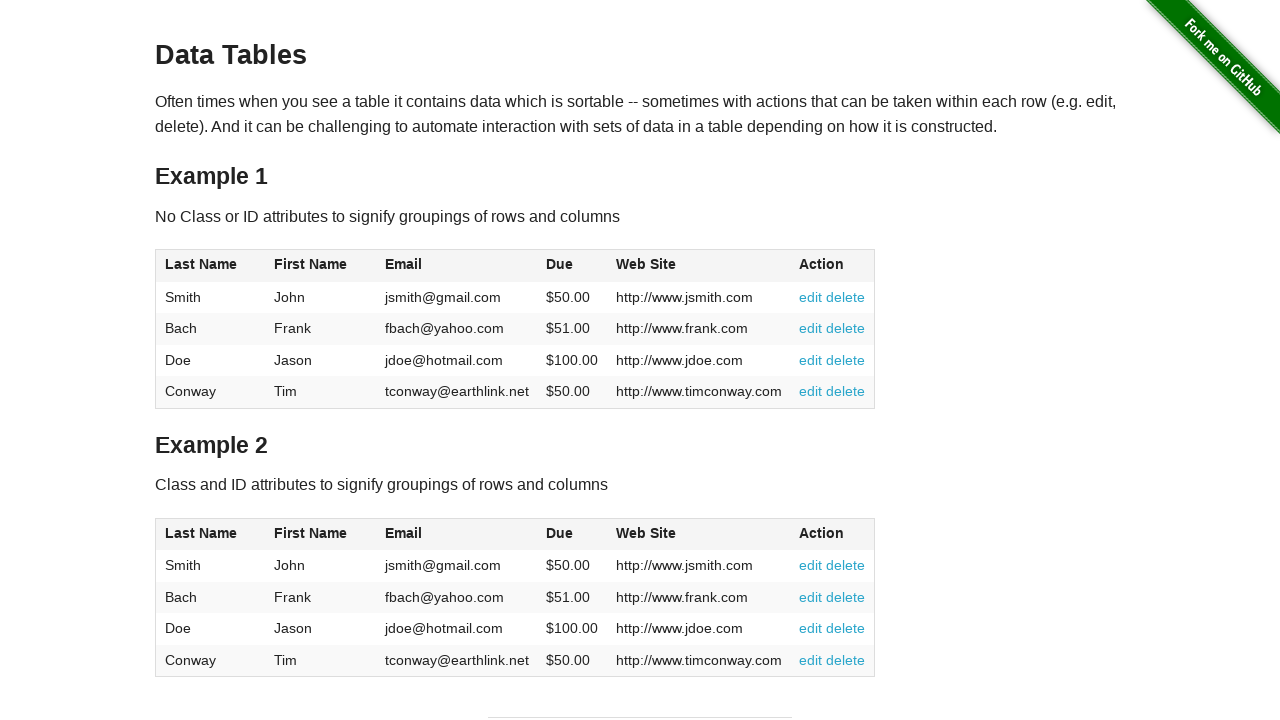

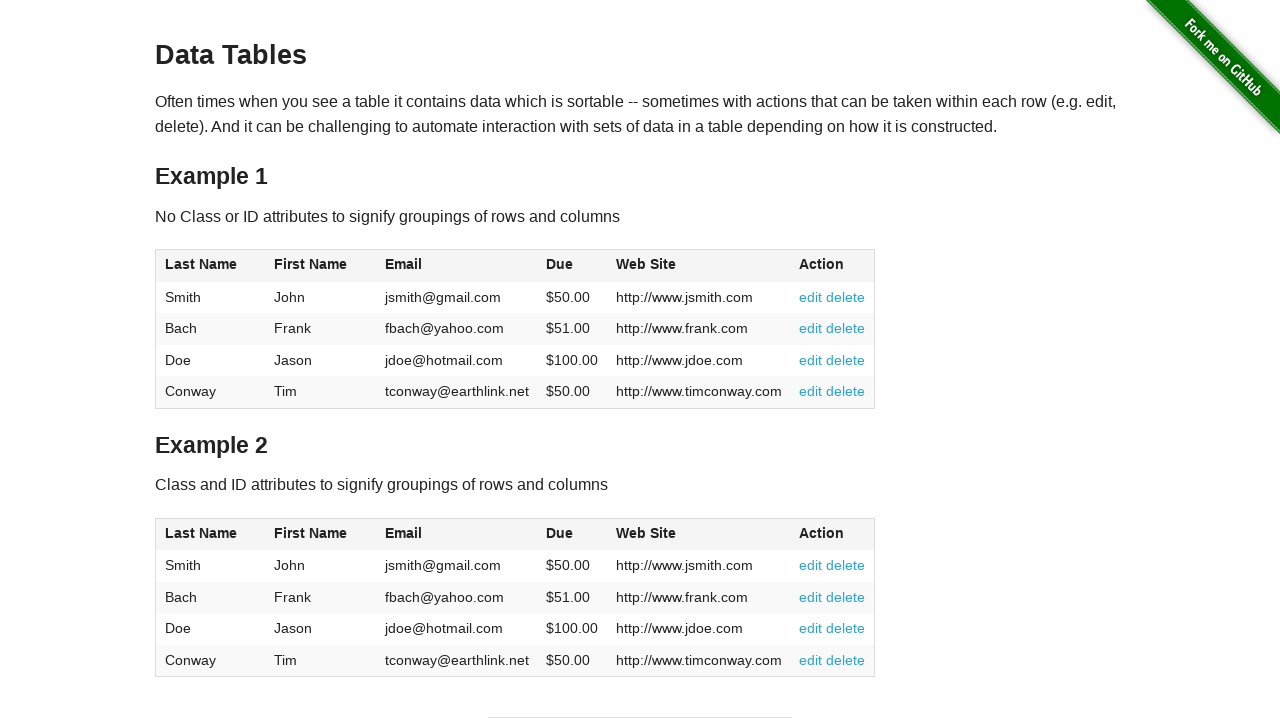